Tests JavaScript prompt dialog by entering text and verifying the result message

Starting URL: http://the-internet.herokuapp.com/javascript_alerts

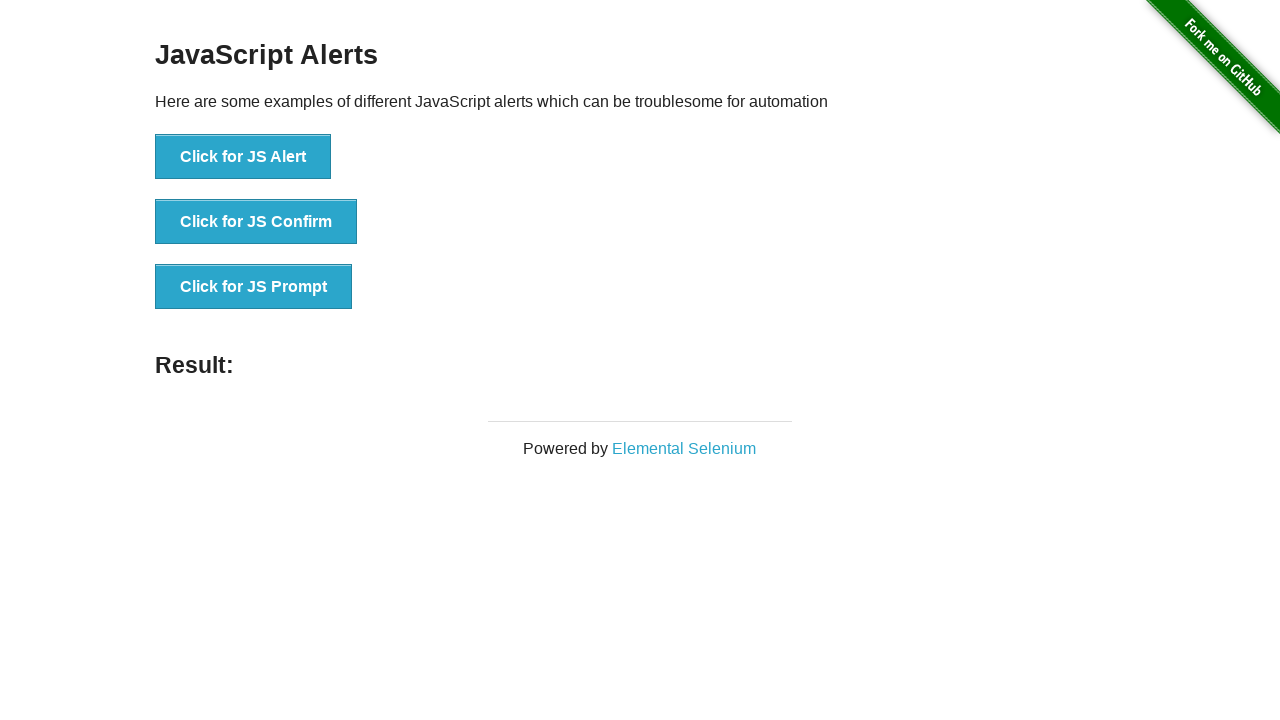

Set up dialog handler to accept prompt with 'welcome' text
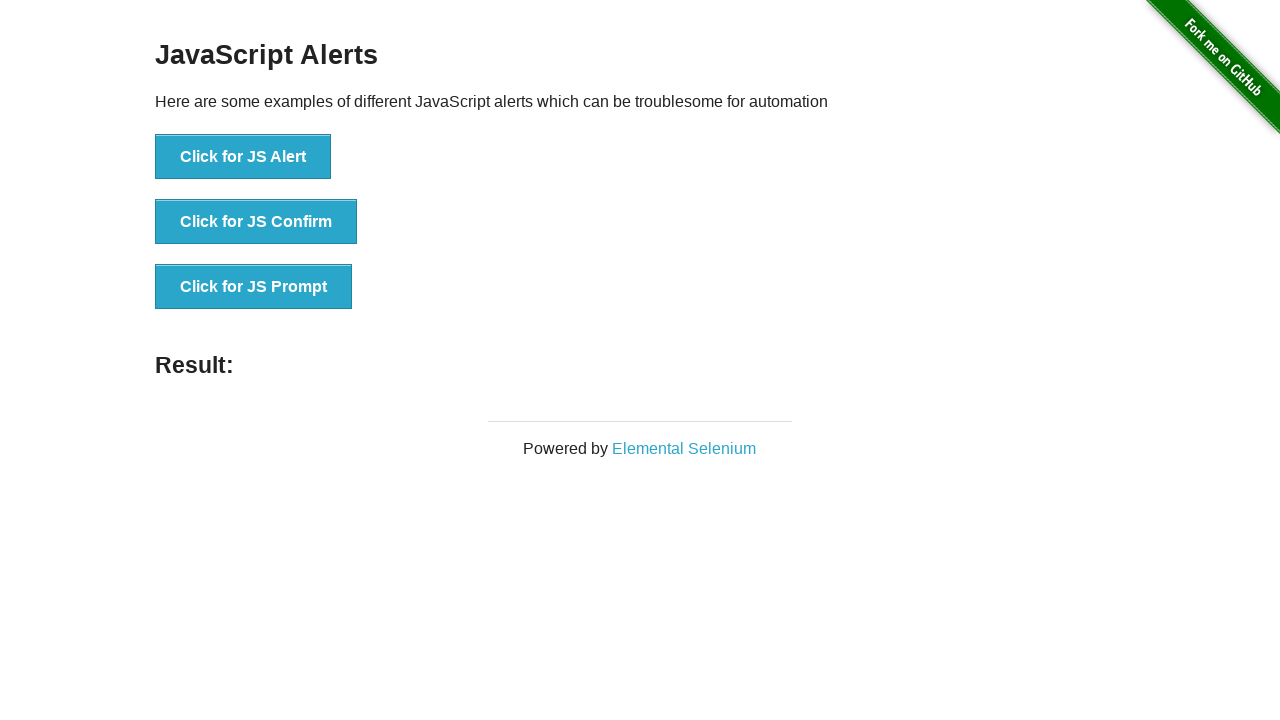

Clicked JS Prompt button to trigger prompt dialog at (254, 287) on button[onclick='jsPrompt()']
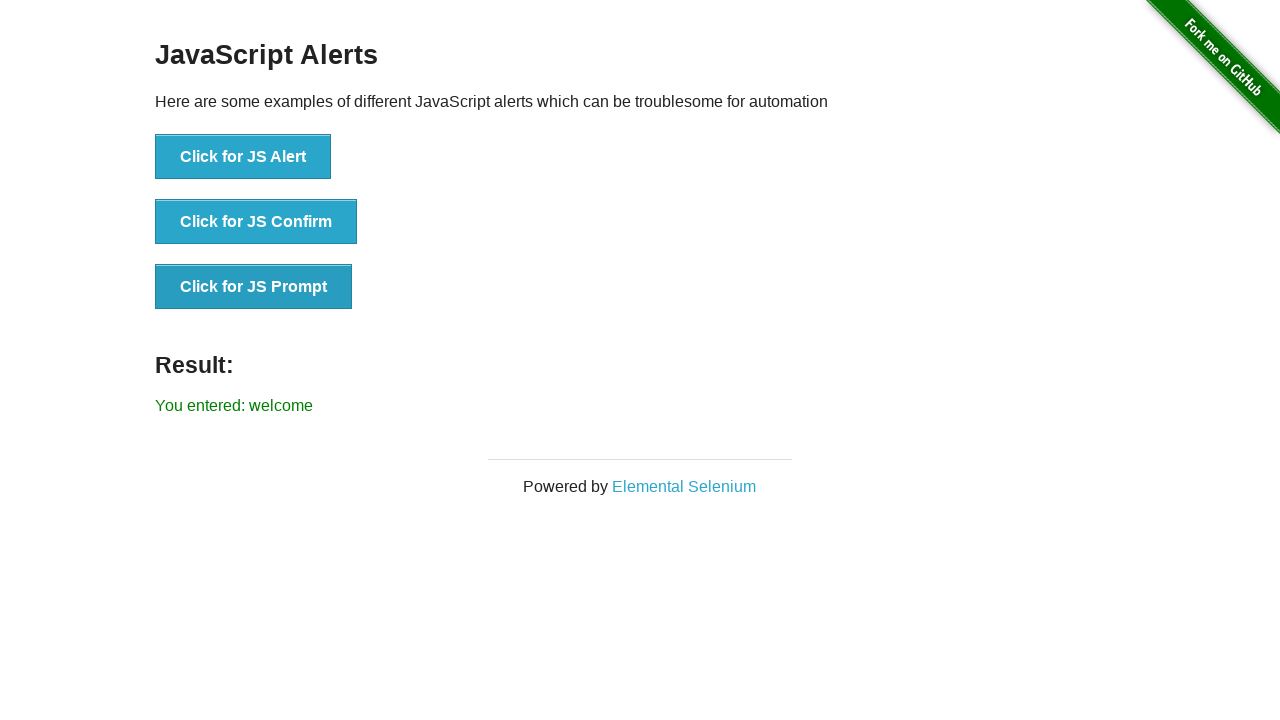

Verified result message displays 'You entered: welcome'
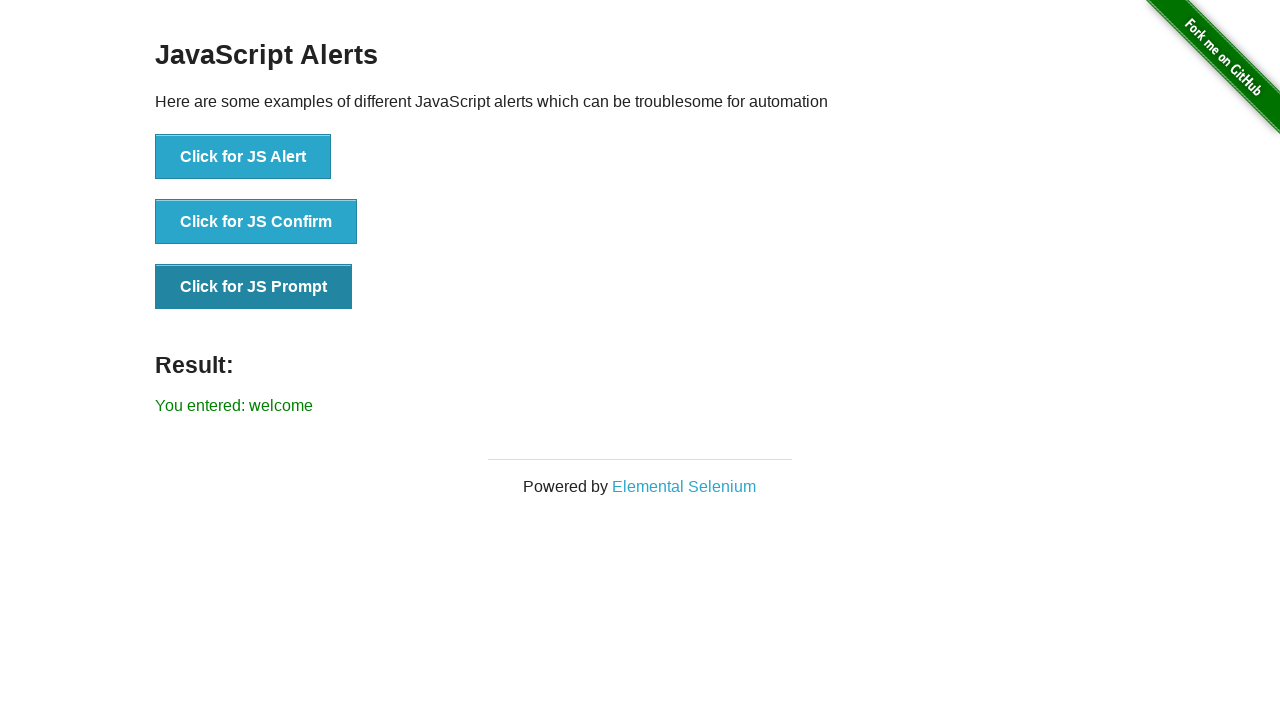

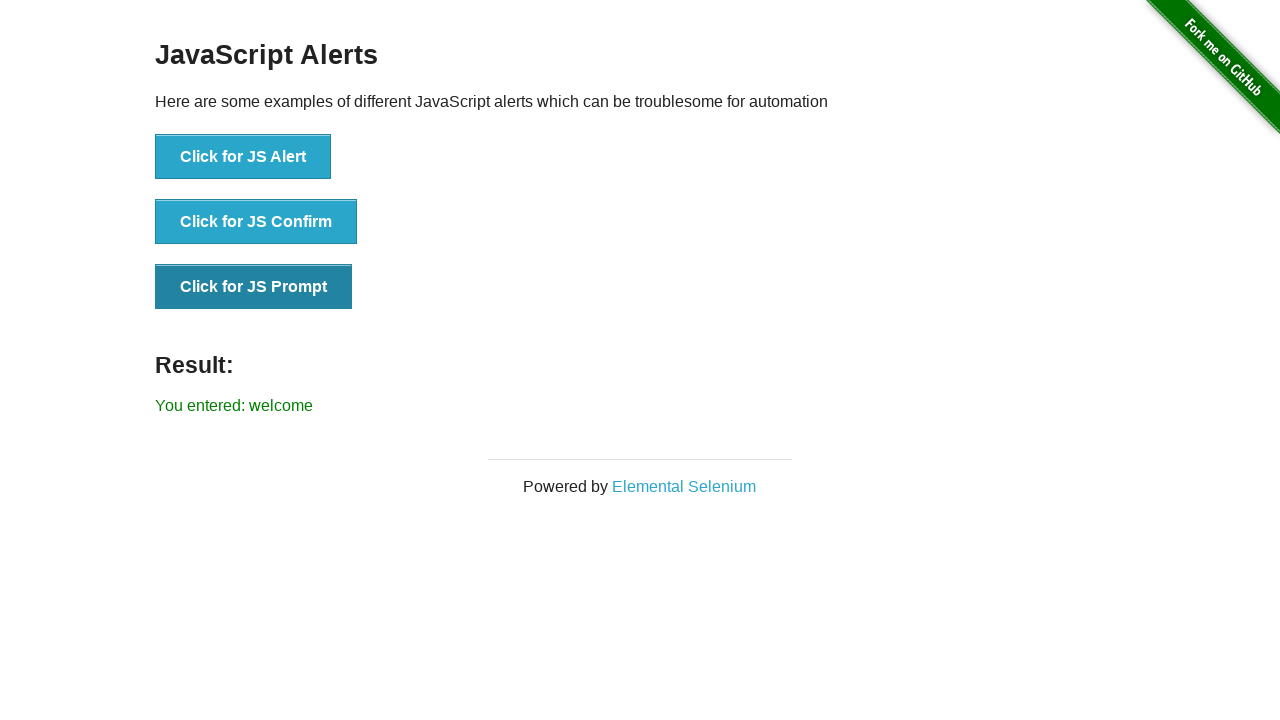